Tests checkbox demo functionality by clicking an enable button and then selecting specific checkboxes (Checkbox-1 and Checkbox-4) from a list

Starting URL: https://syntaxprojects.com/basic-checkbox-demo.php

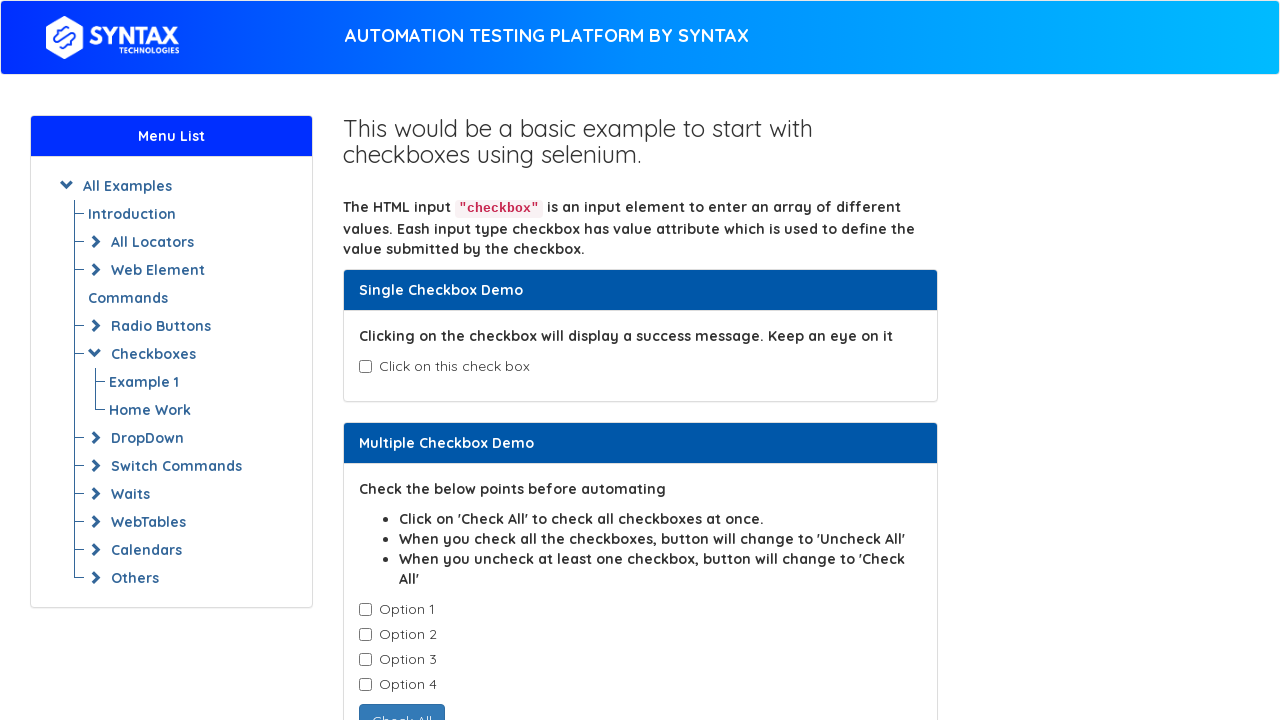

Clicked the enable checkbox button at (436, 407) on button#enabledcheckbox
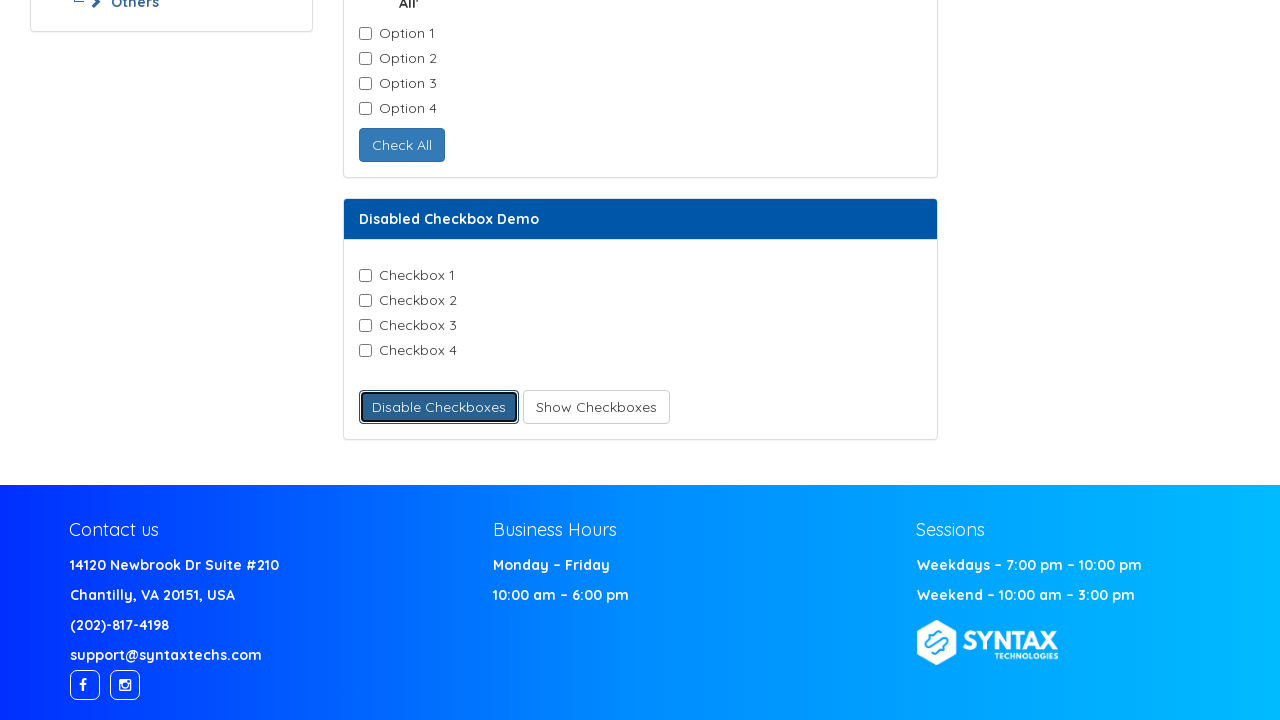

Waited for checkboxes to be available
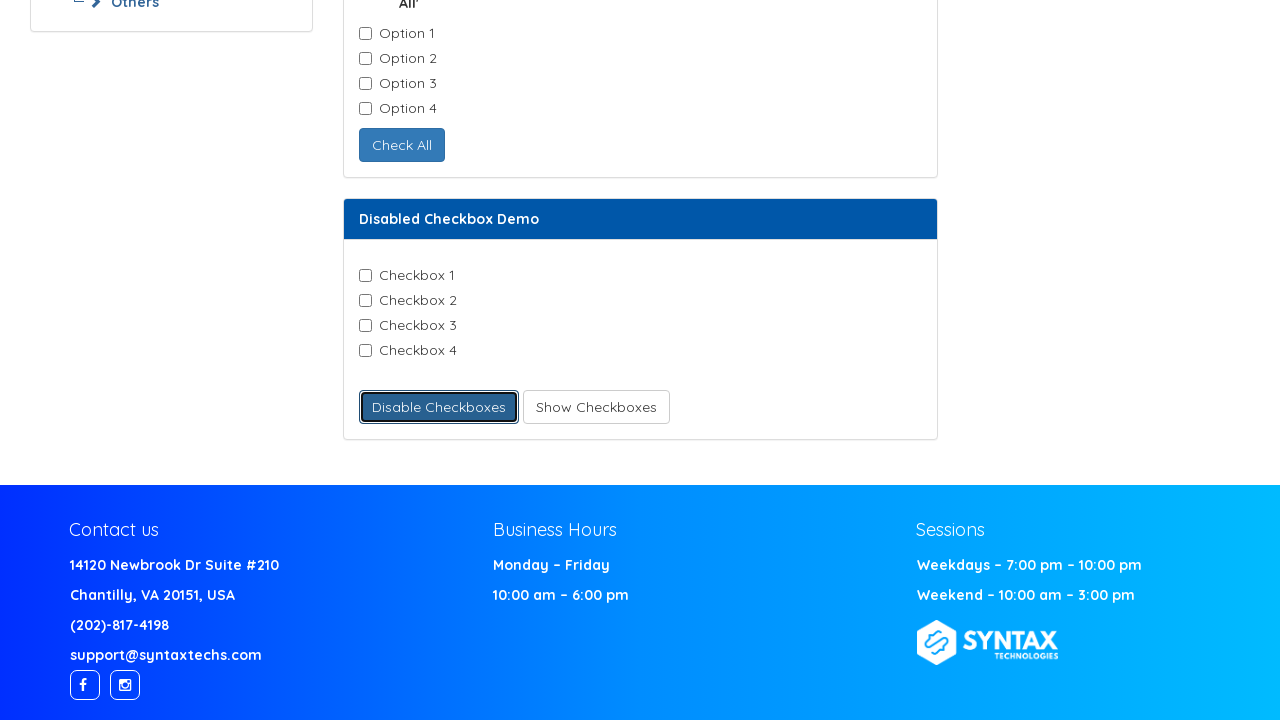

Clicked checkbox with value Checkbox-1 at (365, 276) on input[value='Checkbox-1'] >> nth=0
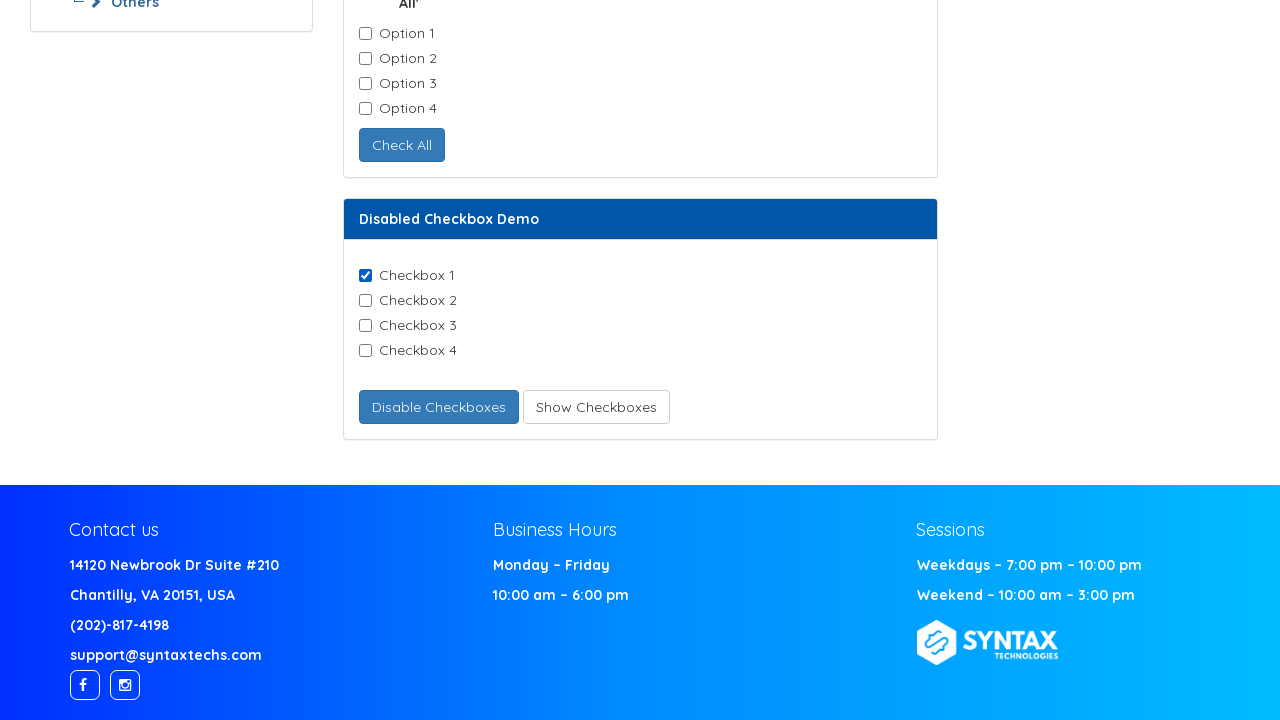

Clicked Checkbox-4 at (365, 351) on input[value='Checkbox-4']
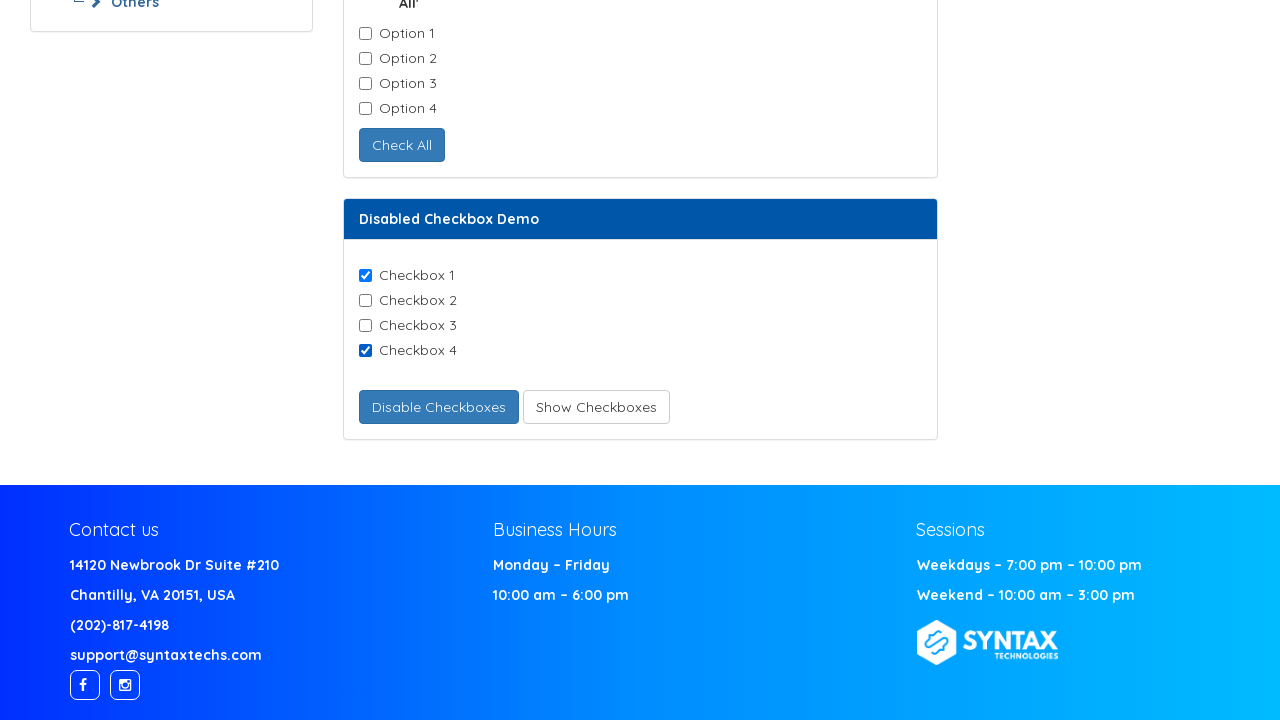

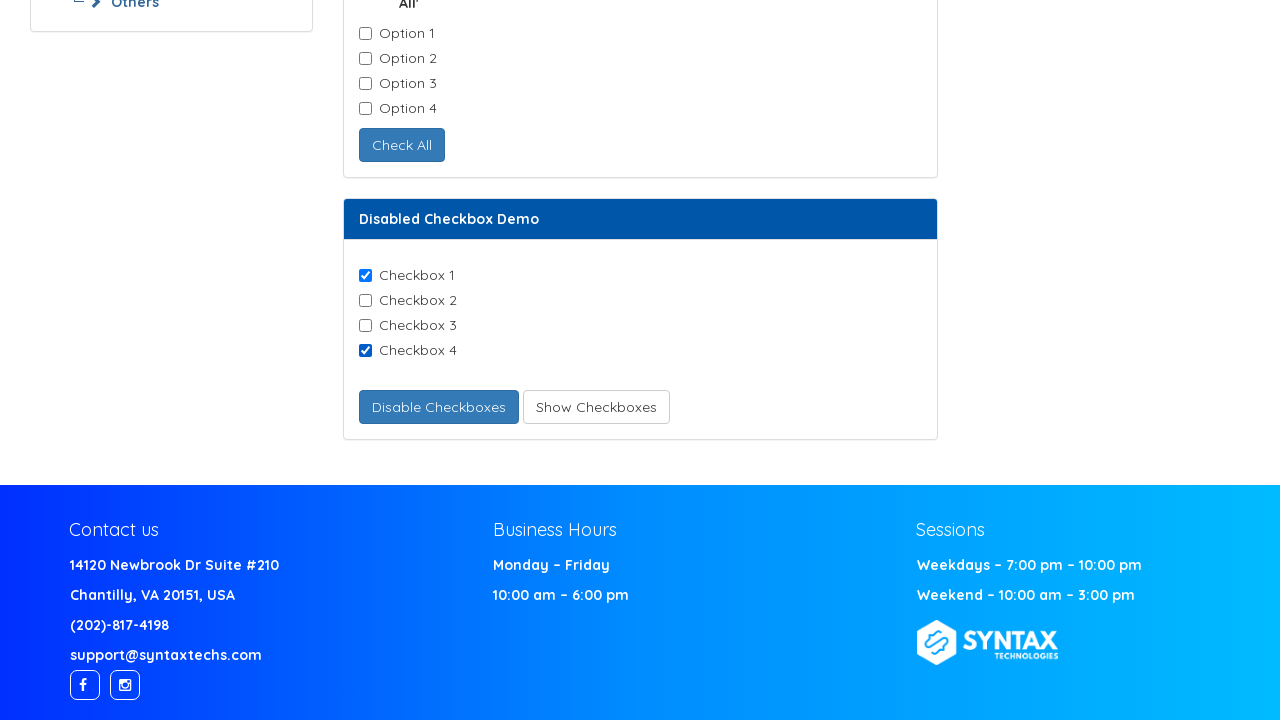